Tests various dropdown and form elements including auto-suggest dropdown, checkbox selection, and passenger count increment functionality

Starting URL: https://rahulshettyacademy.com/dropdownsPractise/

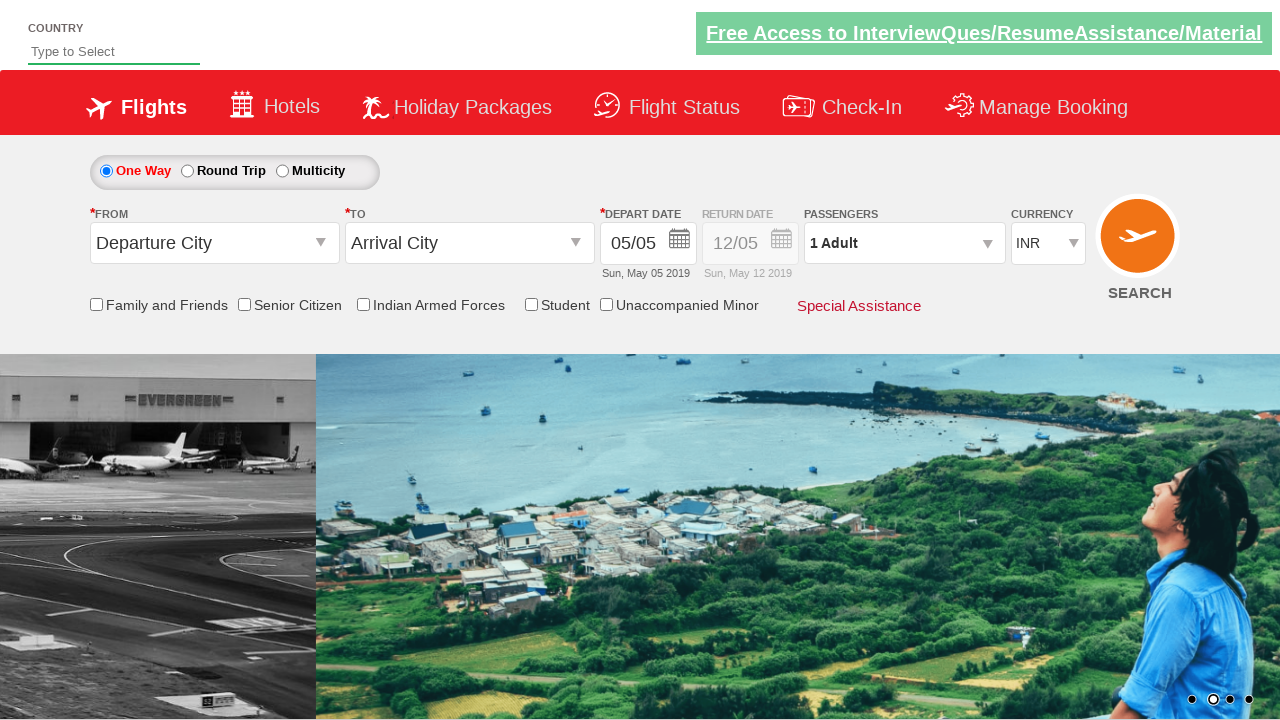

Filled auto-suggest field with 'ind' on #autosuggest
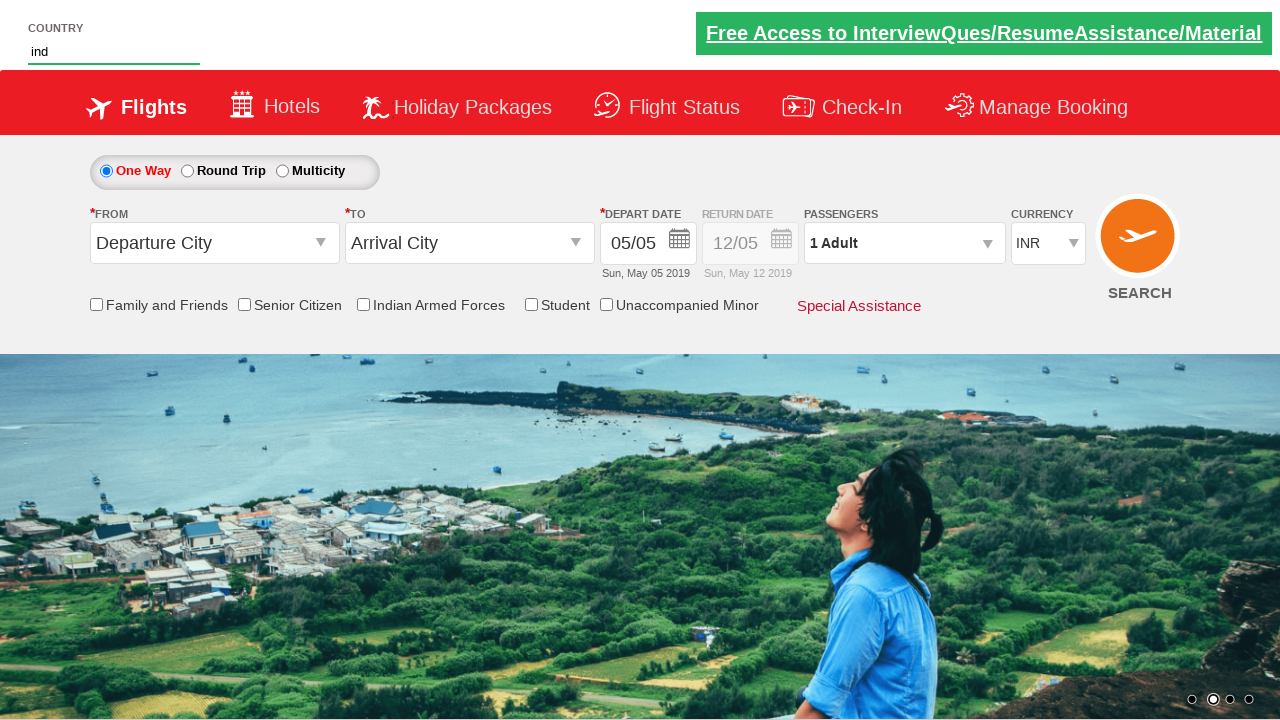

Auto-suggest dropdown options appeared
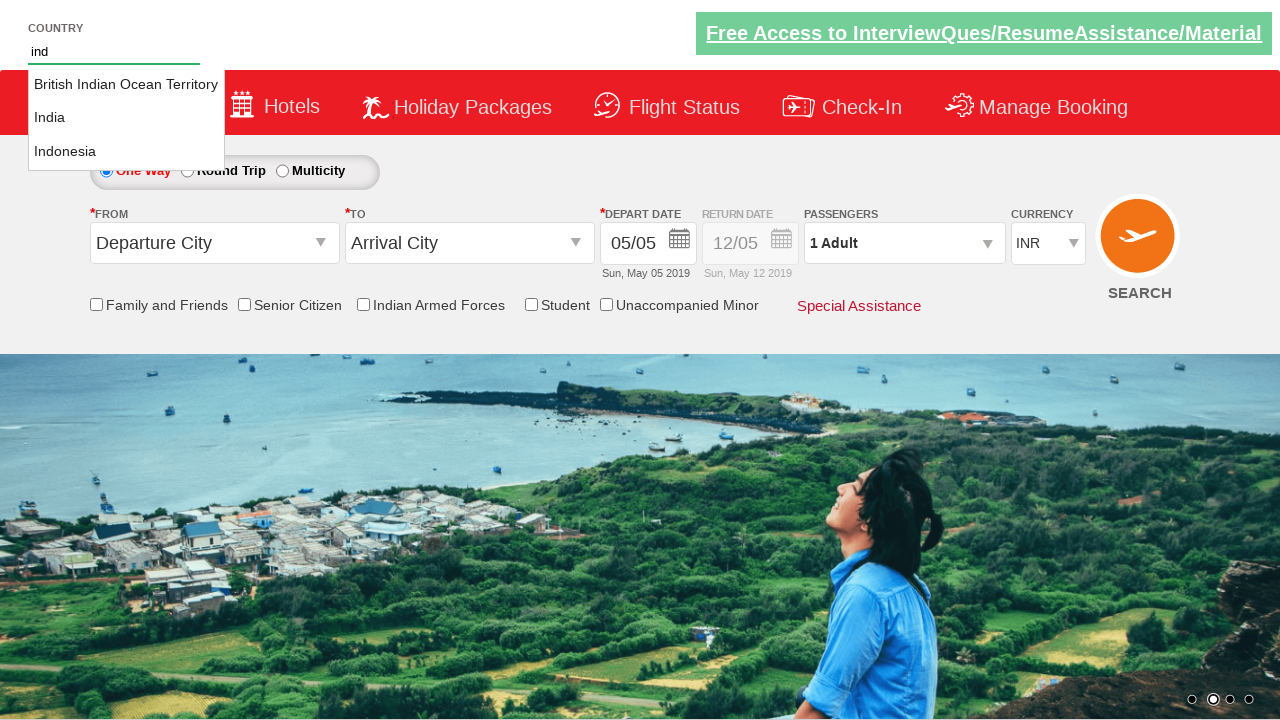

Selected 'India' from auto-suggest options at (126, 118) on li[class='ui-menu-item'] a >> nth=1
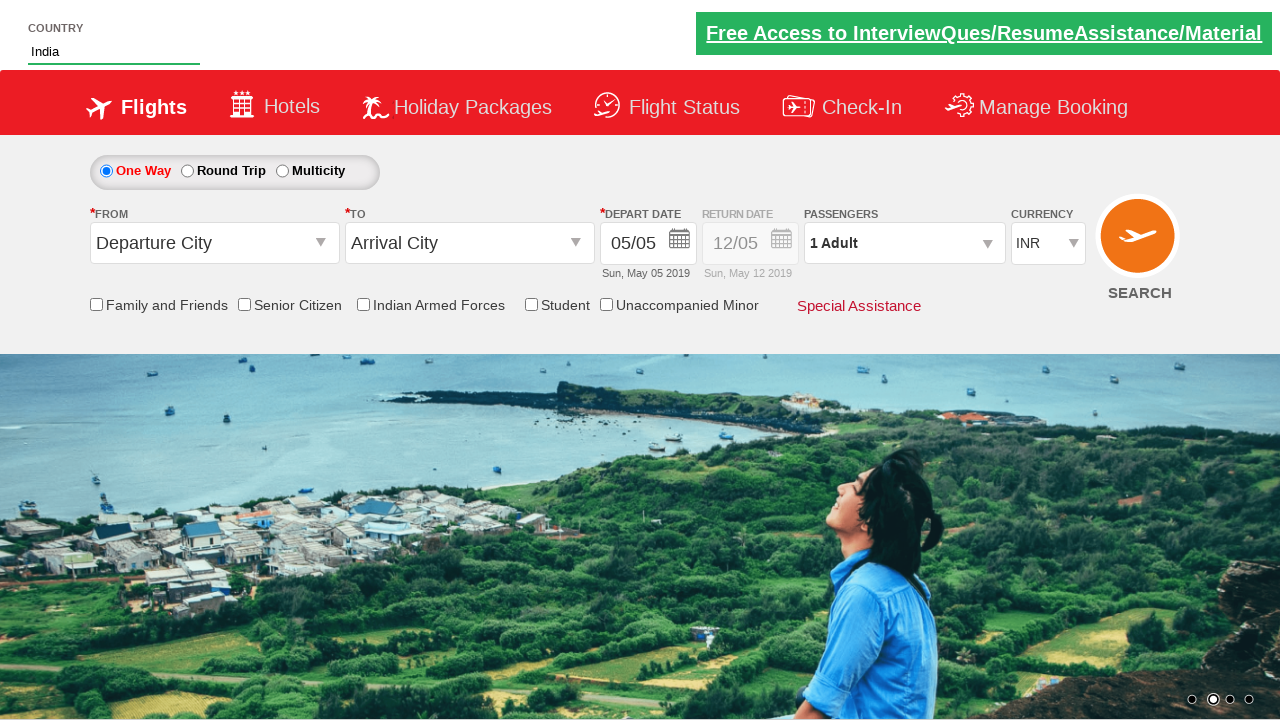

Clicked friends and family checkbox at (96, 304) on input[id*='friendsandfamily']
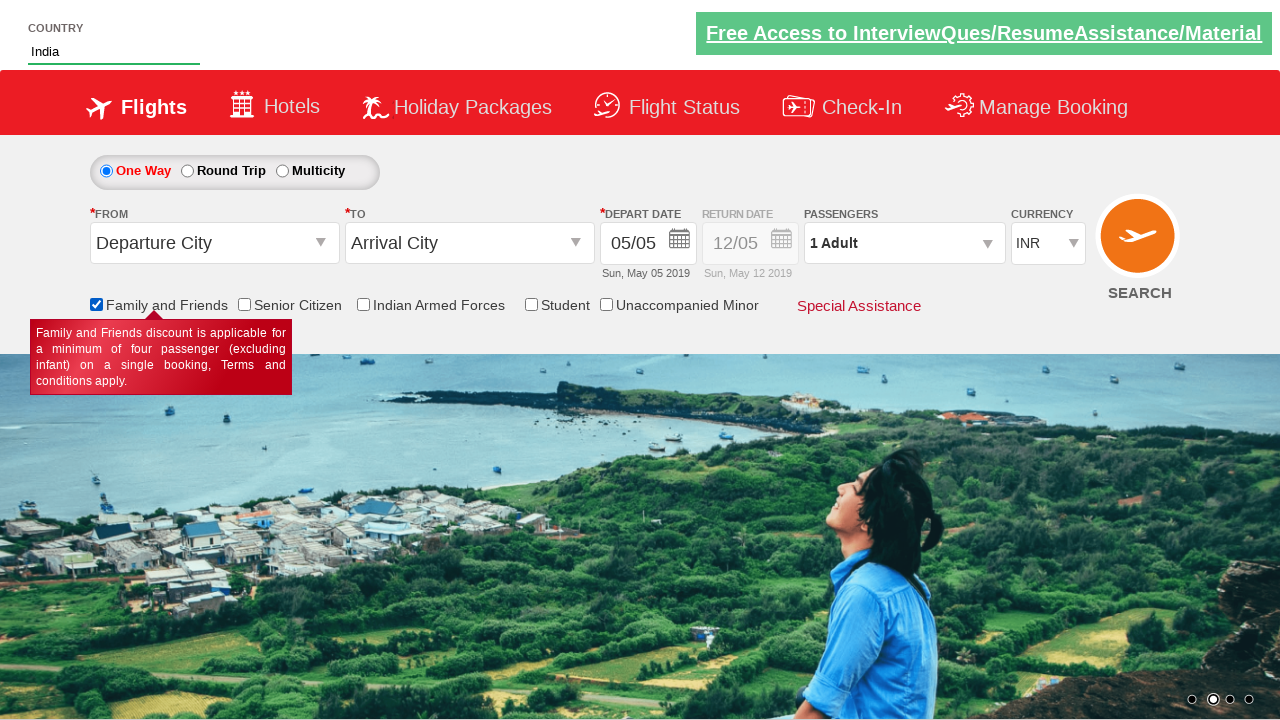

Verified friends and family checkbox is selected
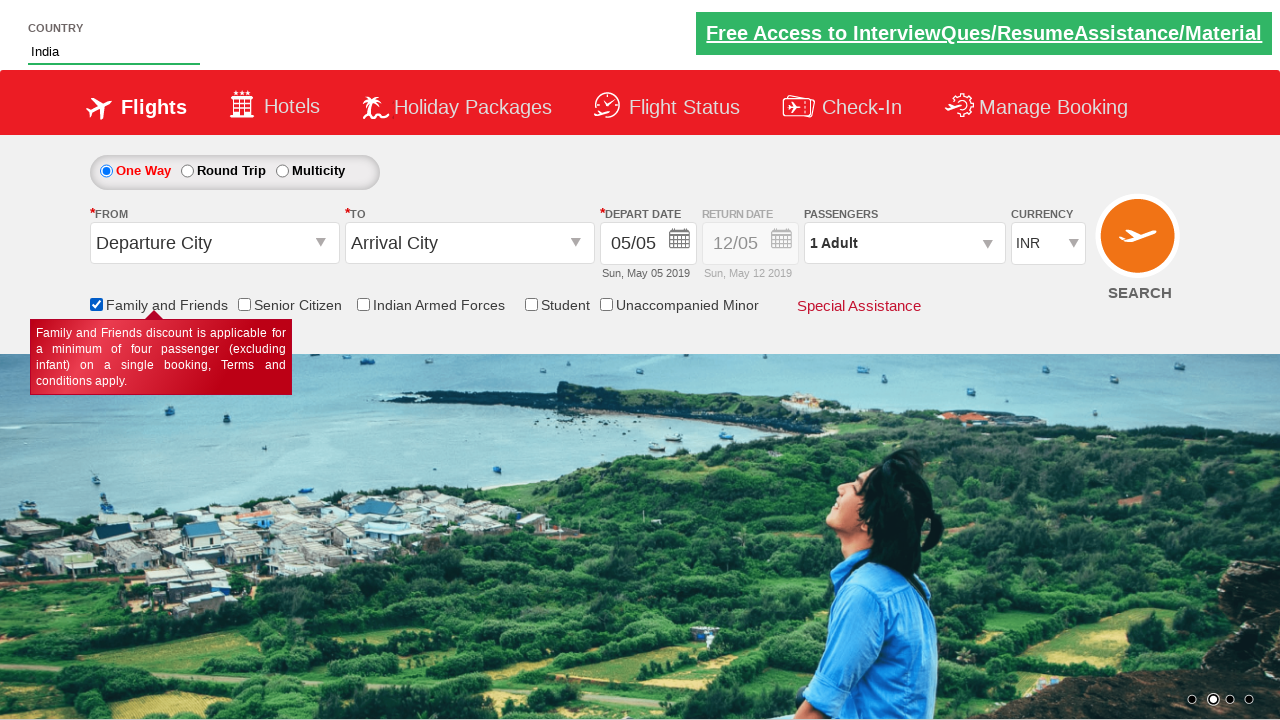

Counted 6 total checkboxes on page
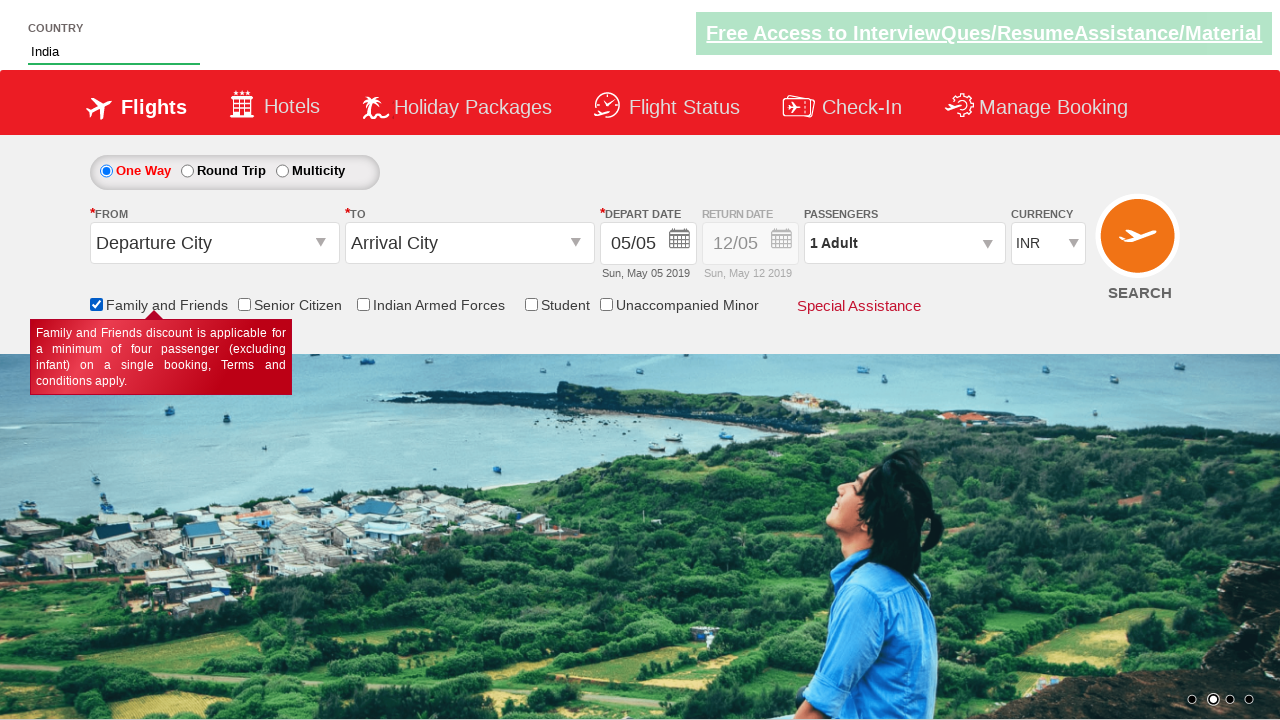

Verified initial passenger count is '1 Adult'
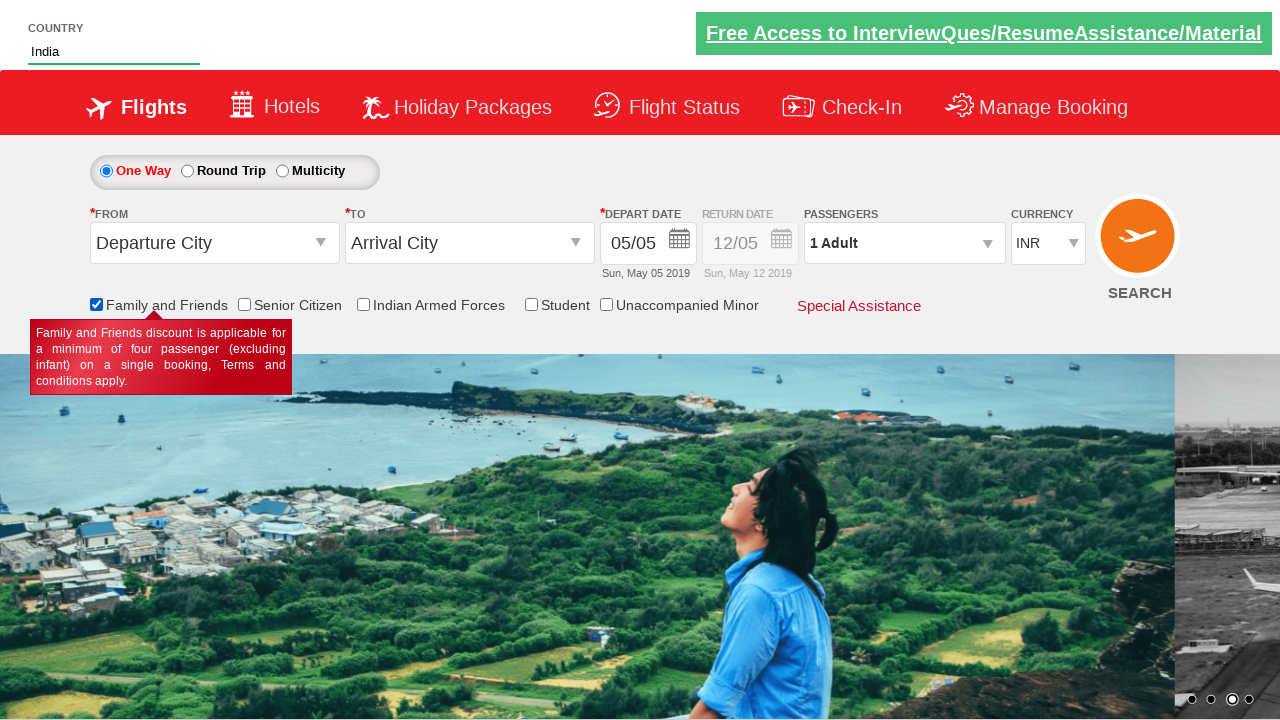

Clicked on passenger info to open dropdown at (904, 243) on #divpaxinfo
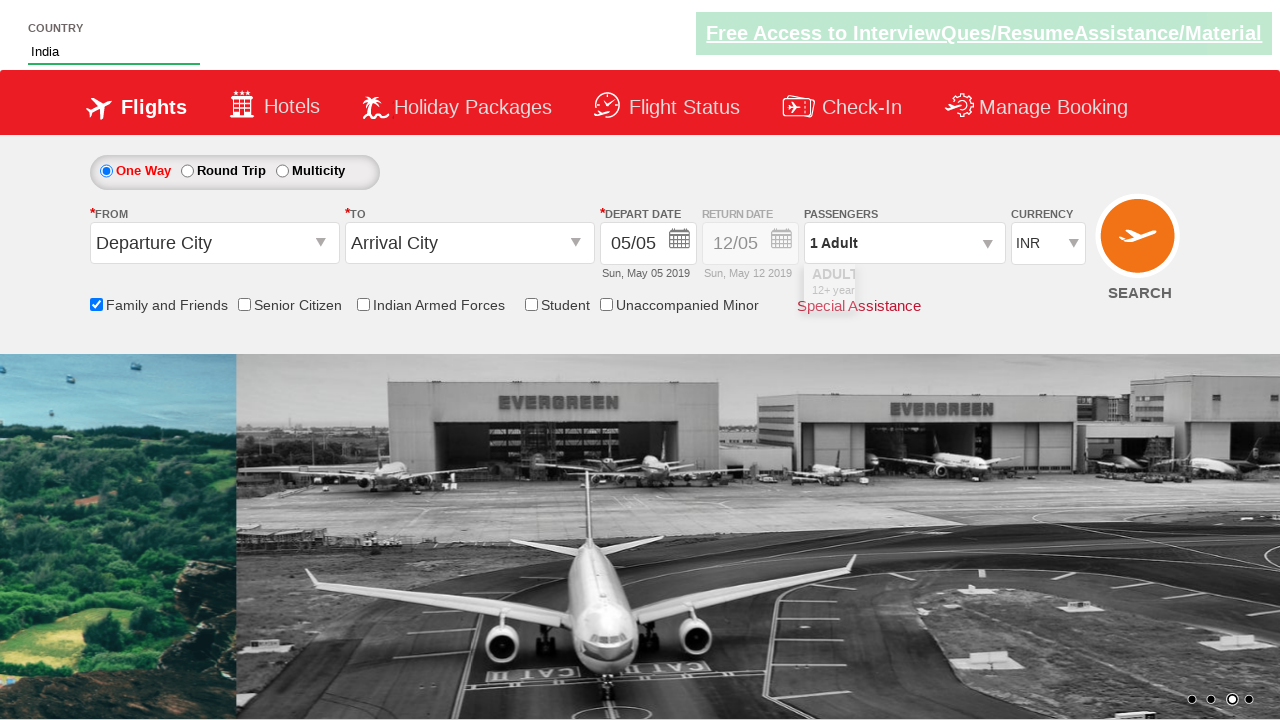

Clicked increment adult button (iteration 1/5) at (982, 288) on #hrefIncAdt
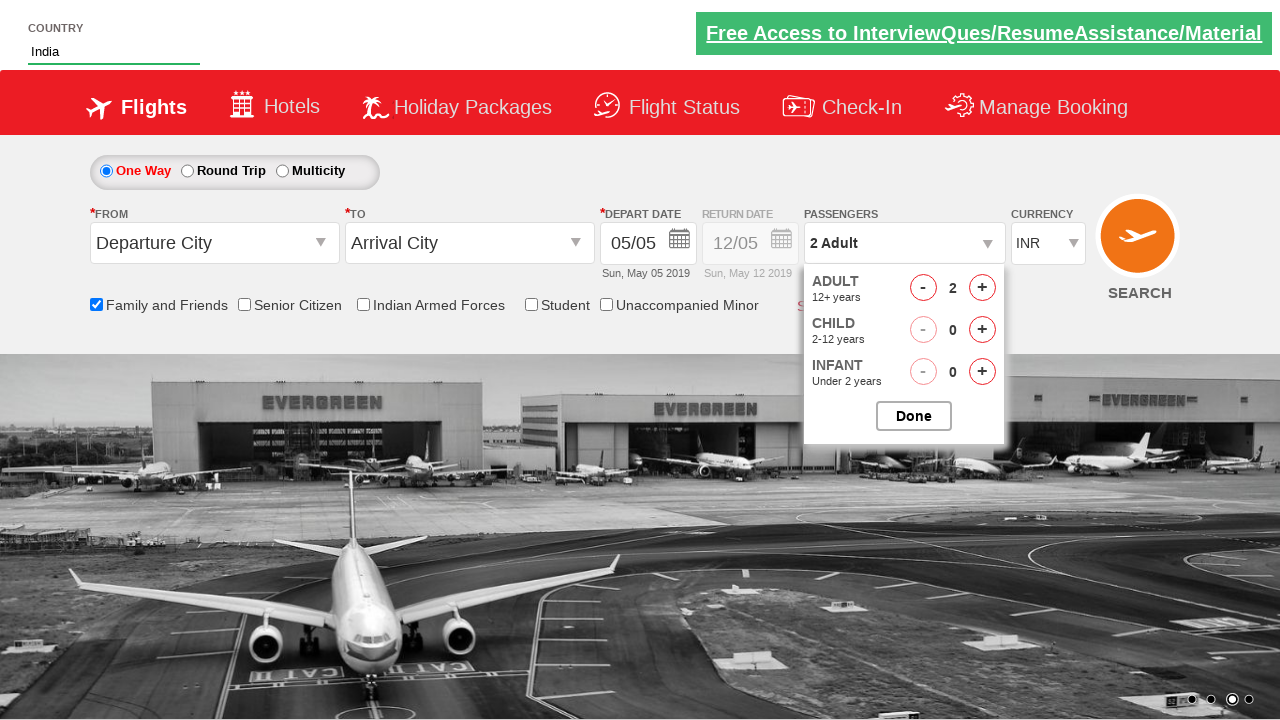

Clicked increment adult button (iteration 2/5) at (982, 288) on #hrefIncAdt
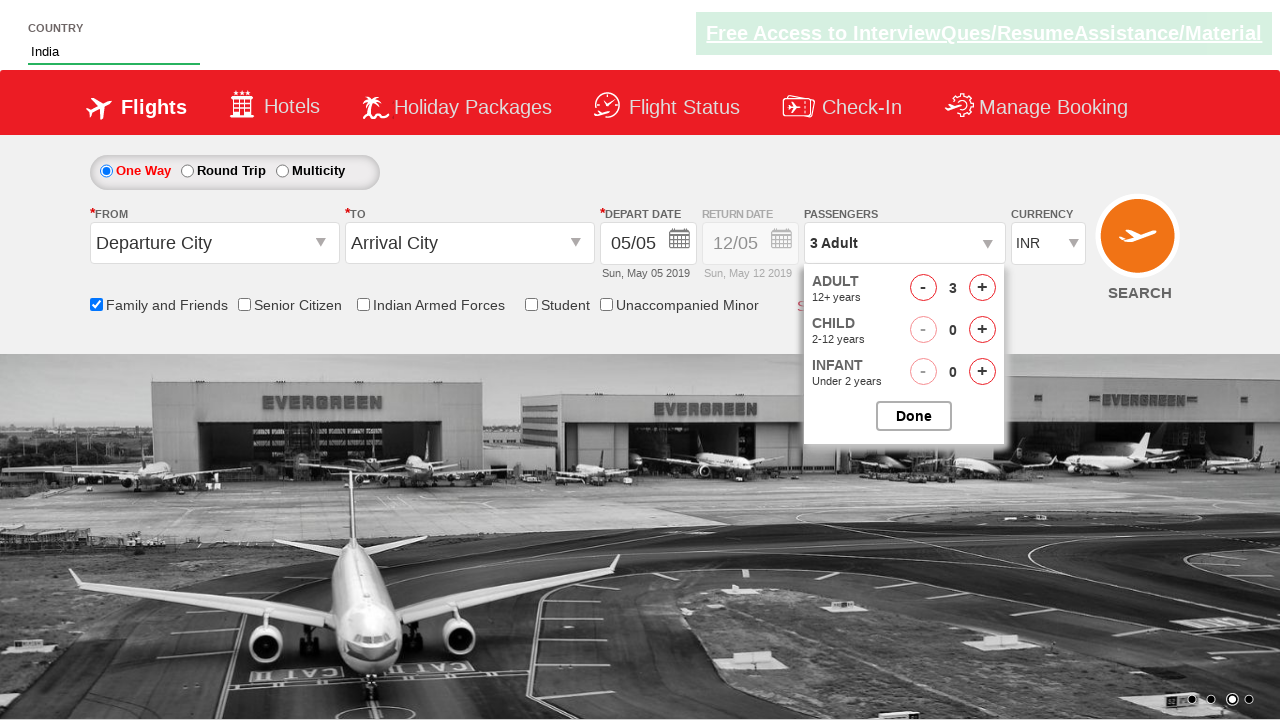

Clicked increment adult button (iteration 3/5) at (982, 288) on #hrefIncAdt
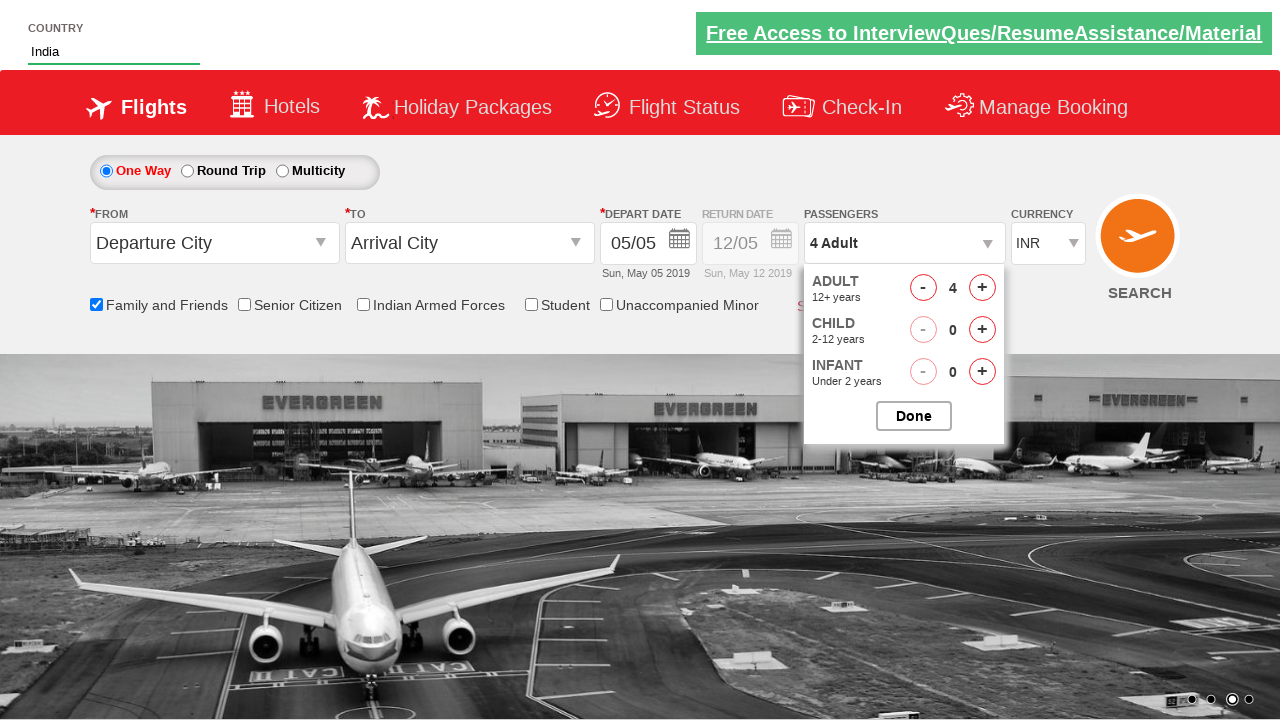

Clicked increment adult button (iteration 4/5) at (982, 288) on #hrefIncAdt
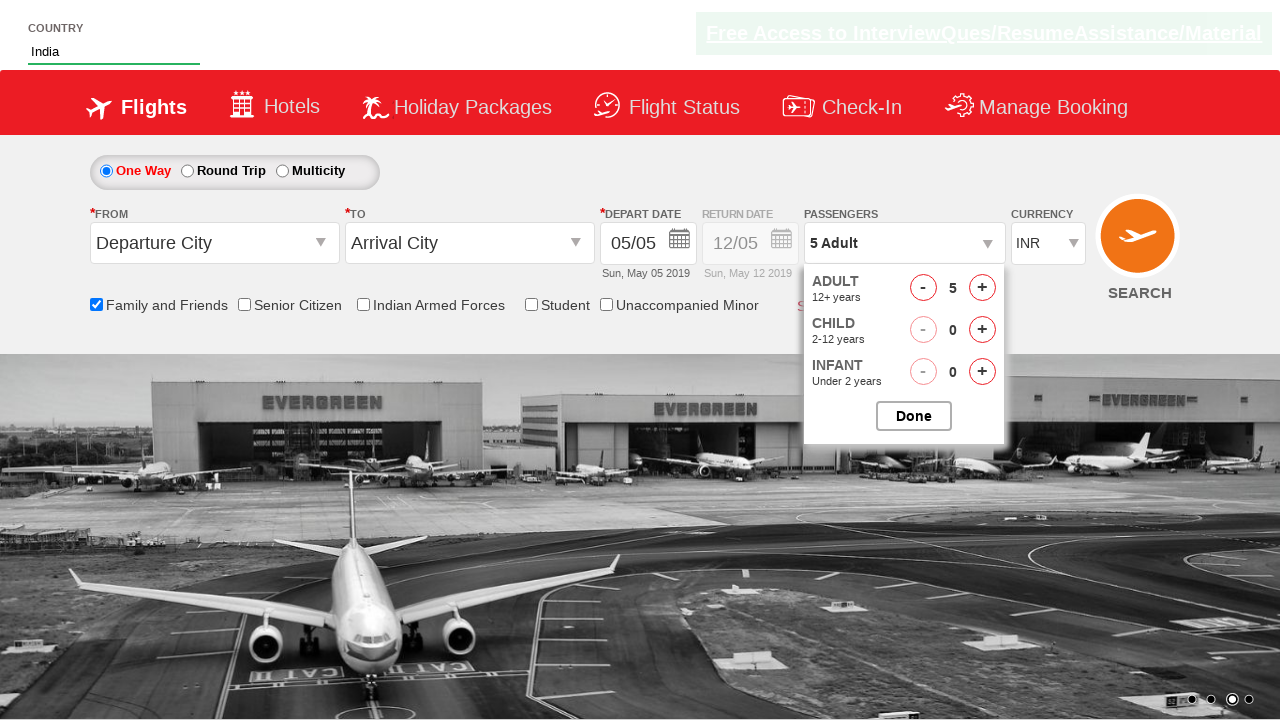

Clicked increment adult button (iteration 5/5) at (982, 288) on #hrefIncAdt
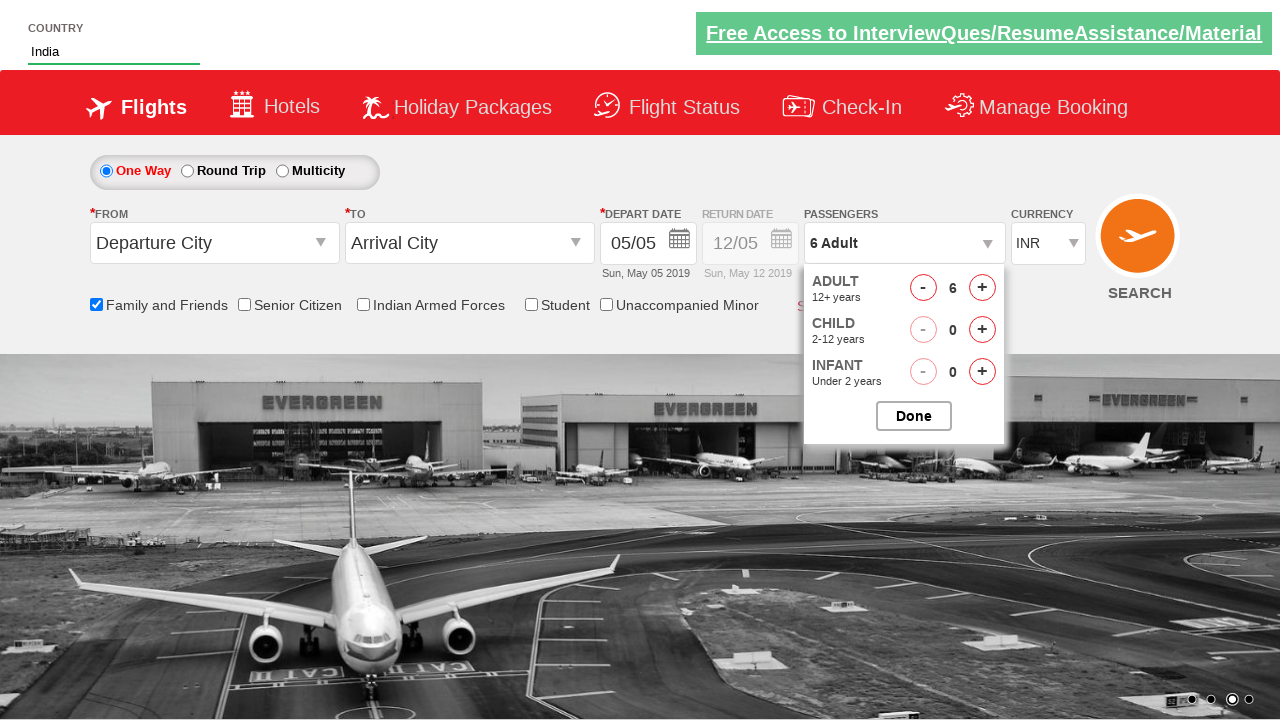

Verified final passenger count is '6 Adult'
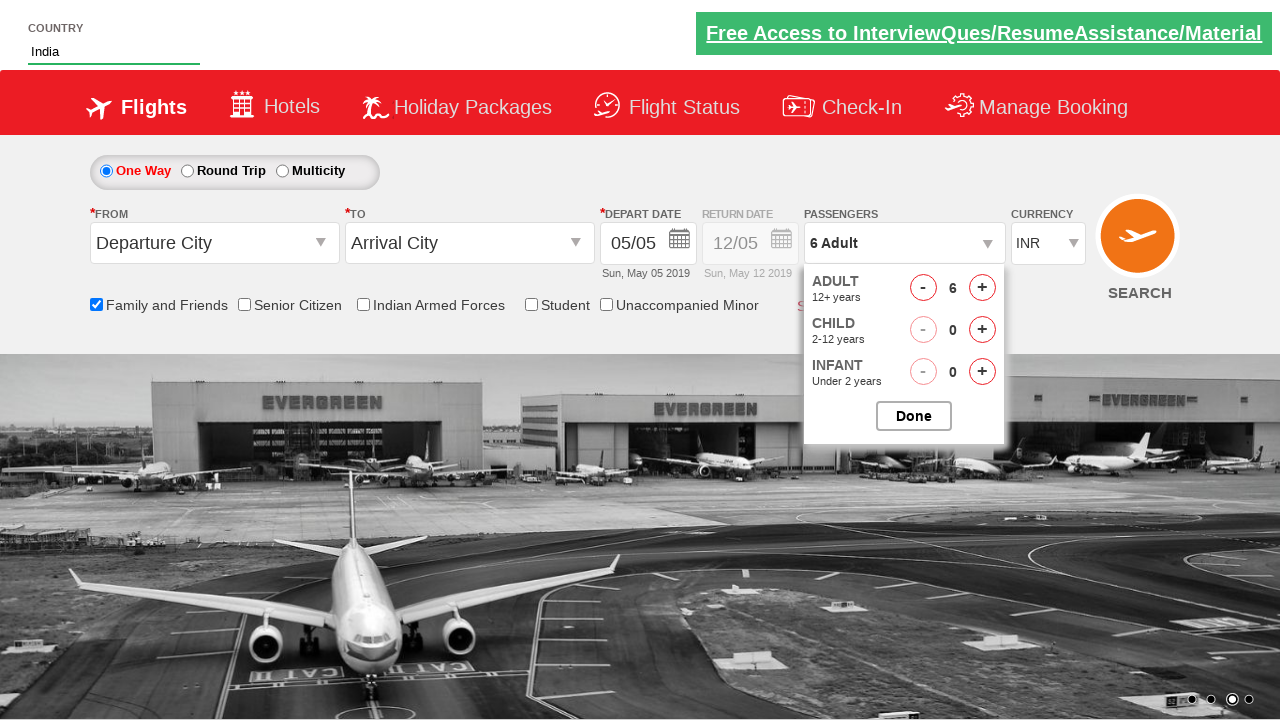

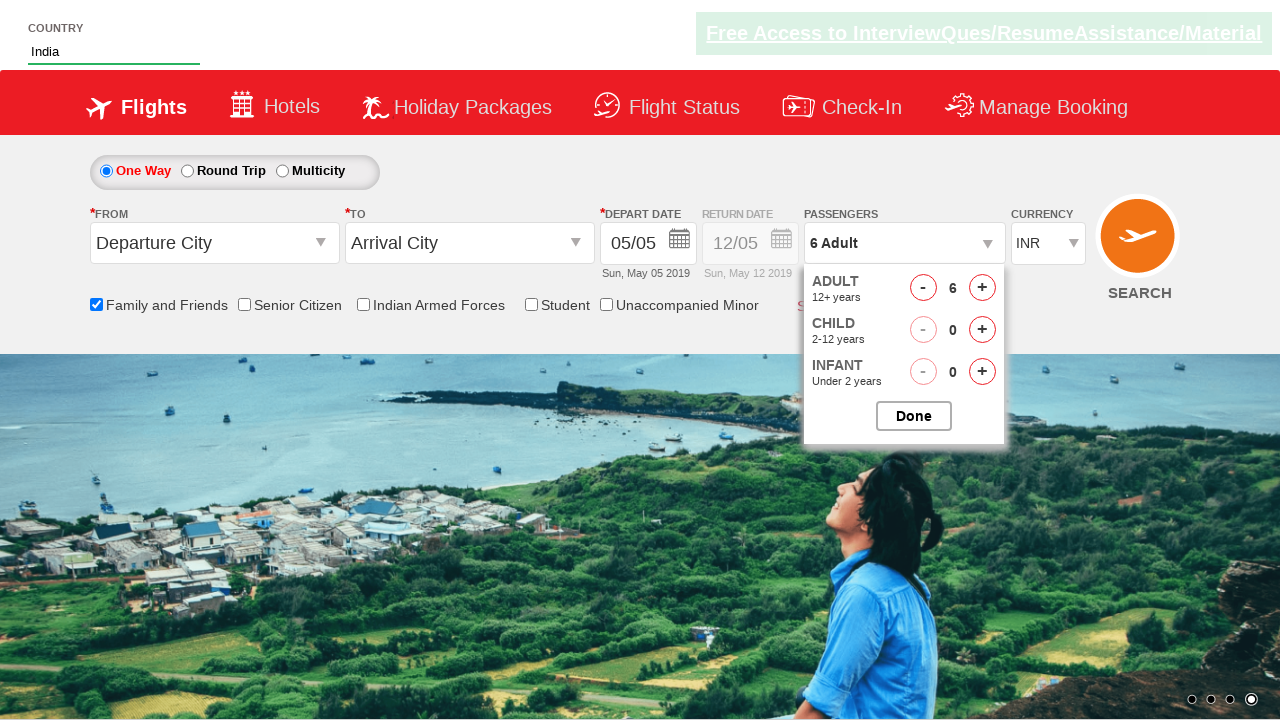